Tests drag and drop functionality by dragging column A to column B

Starting URL: https://the-internet.herokuapp.com/drag_and_drop

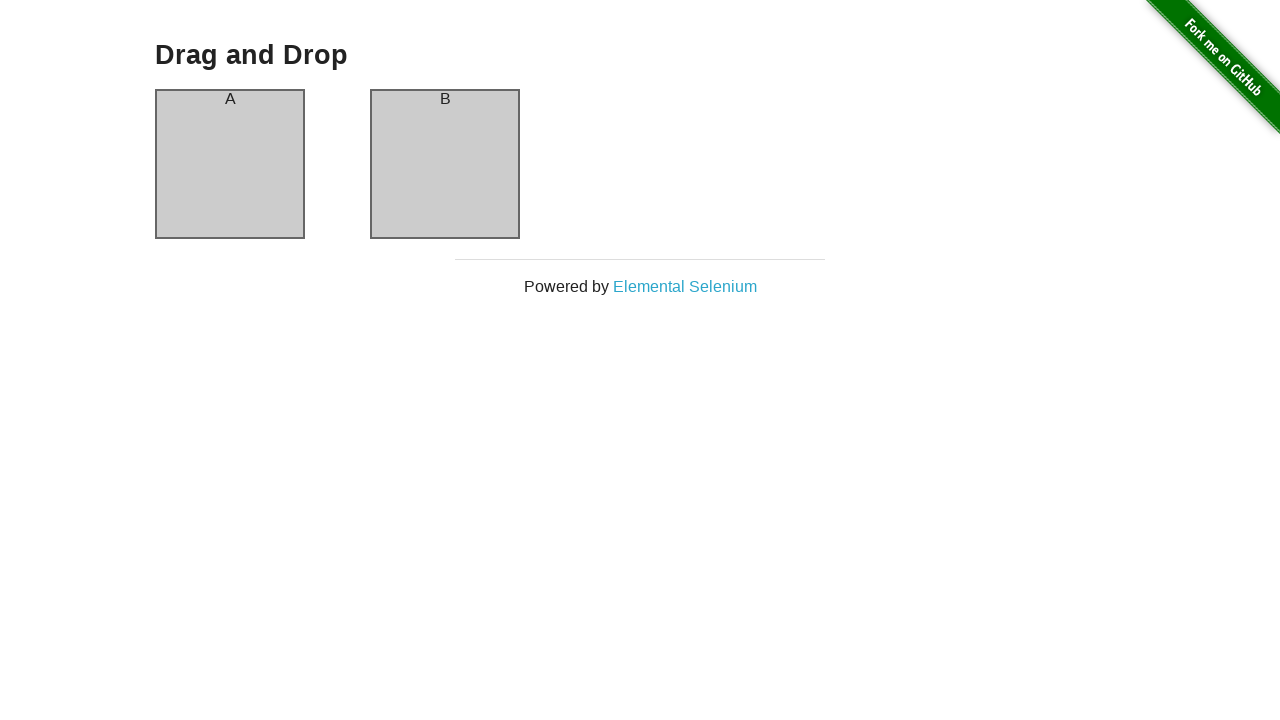

Navigated to drag and drop test page
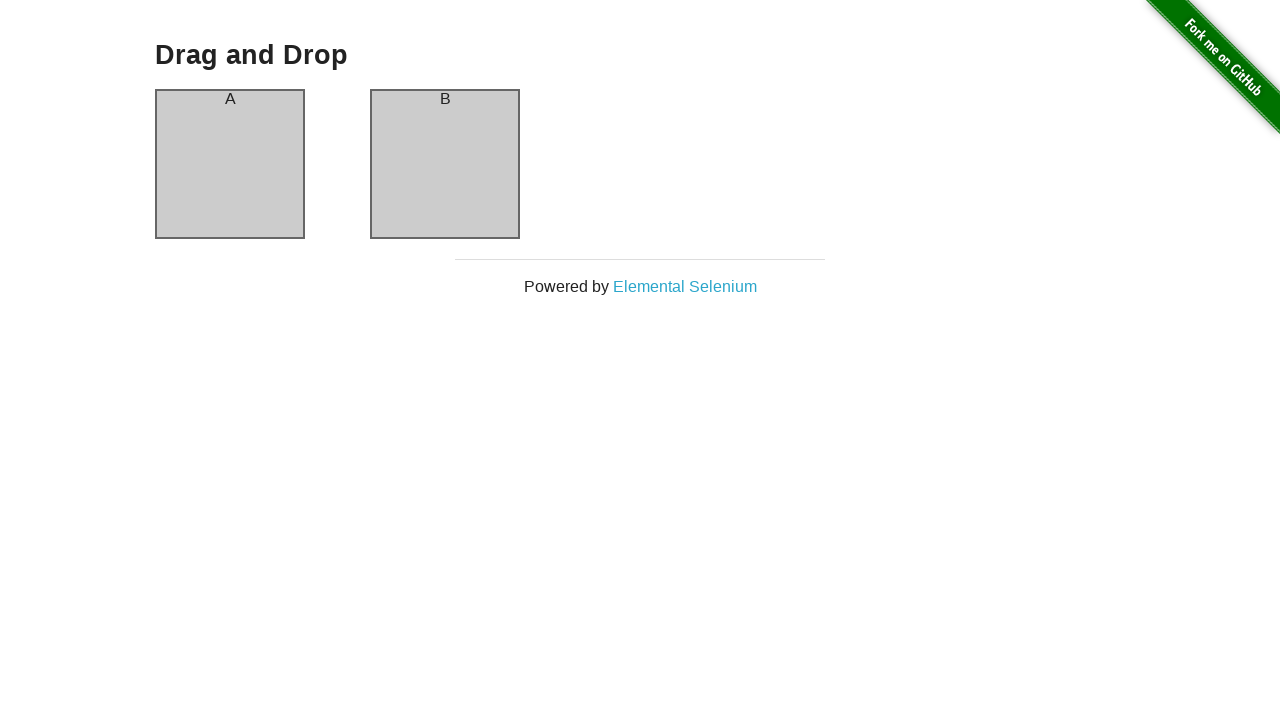

Dragged column A to column B at (445, 164)
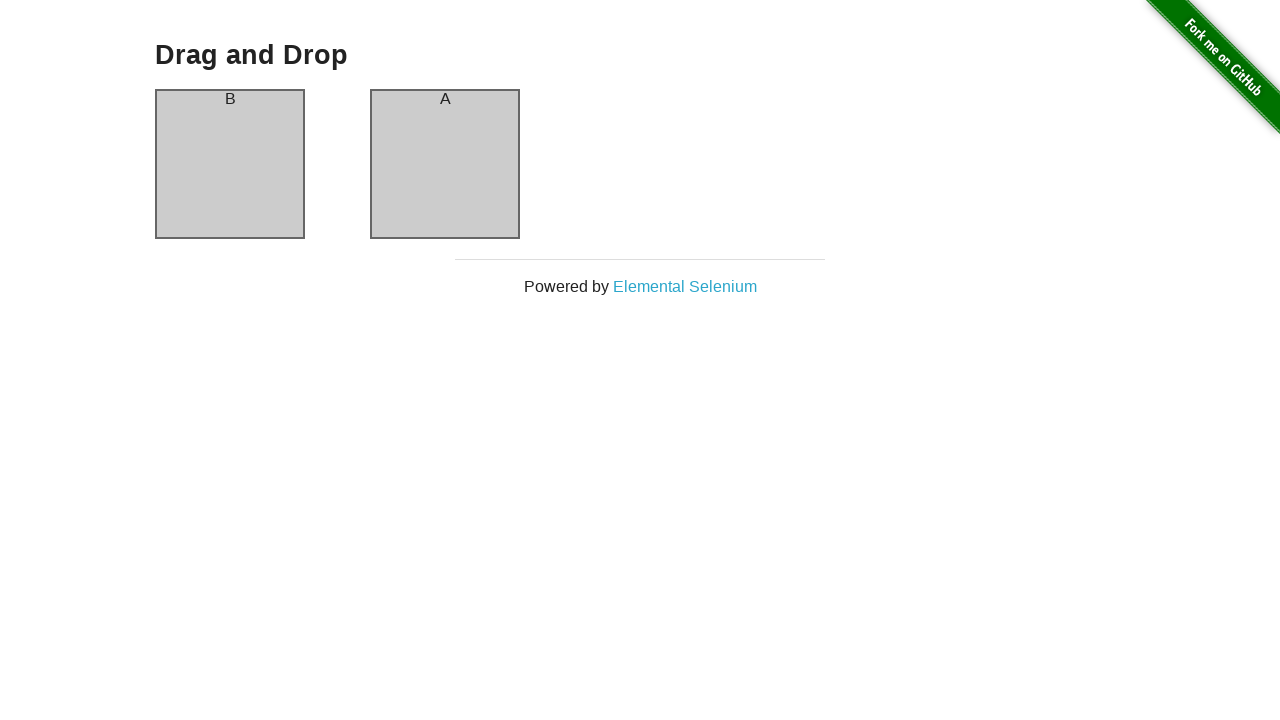

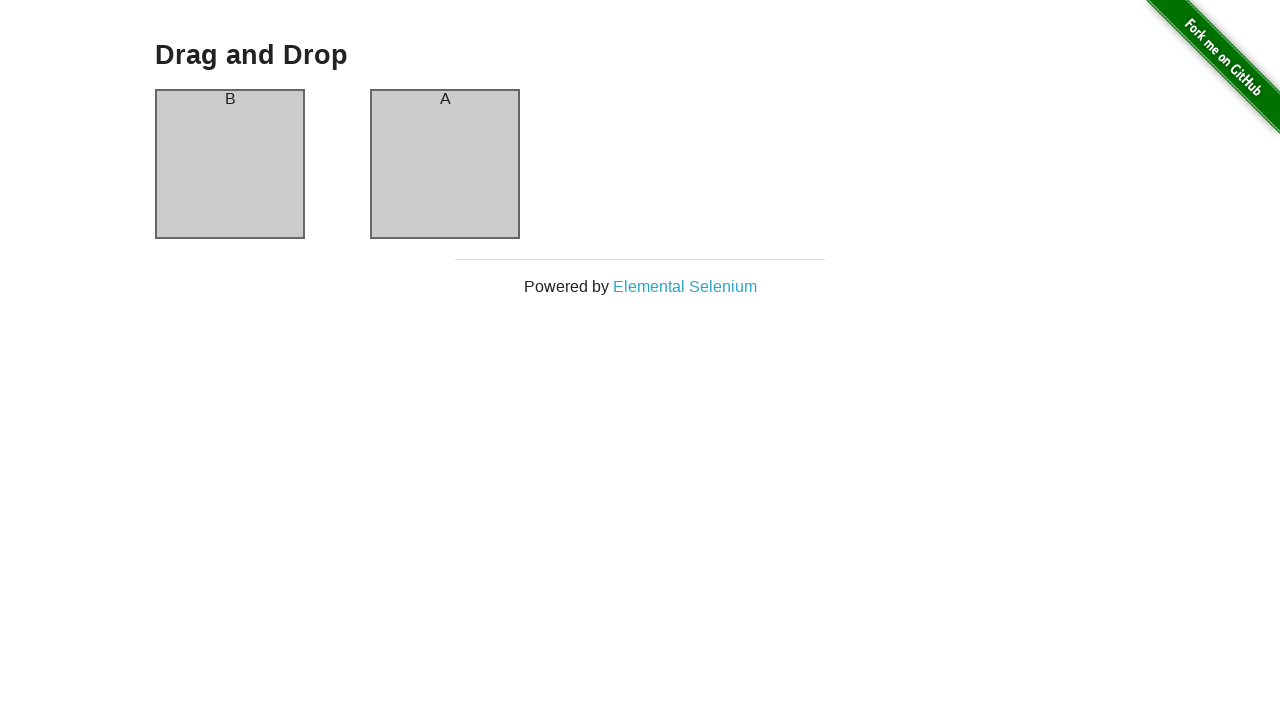